Tests that the home page displays exactly three arrivals by navigating through the shop menu and verifying the arrival count

Starting URL: http://practice.automationtesting.in

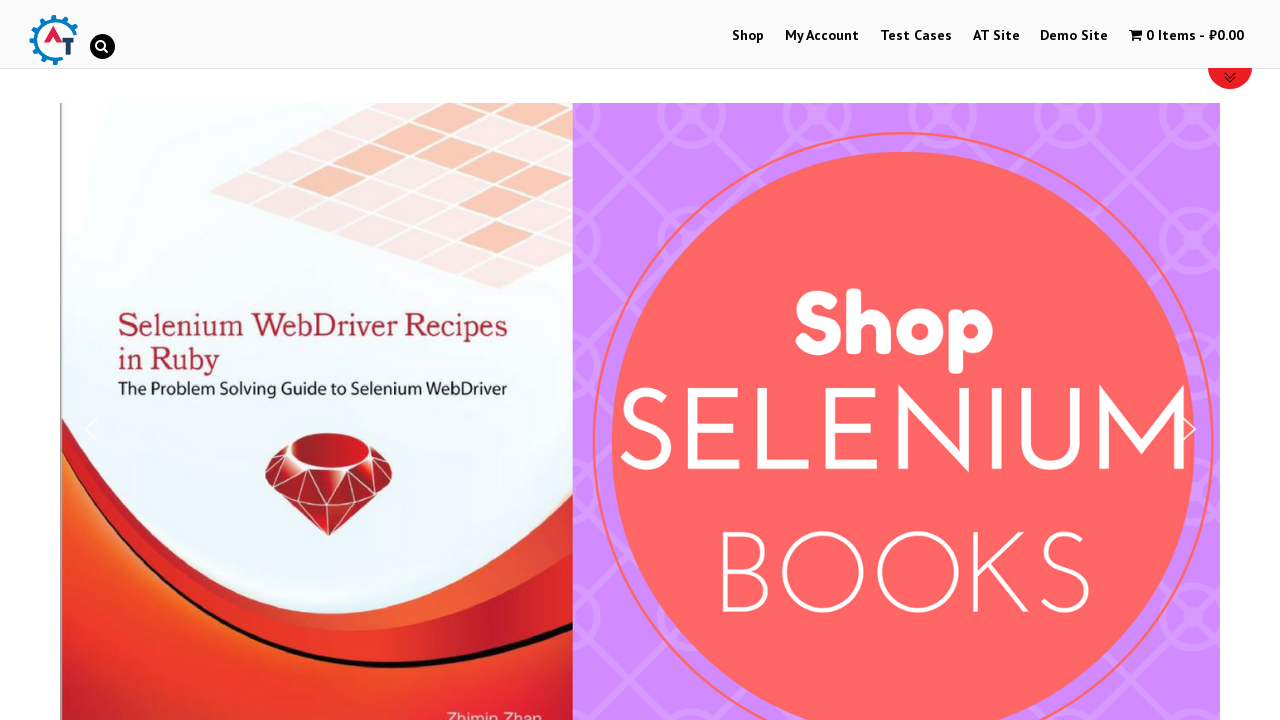

Clicked on Shop menu at (748, 36) on text='Shop'
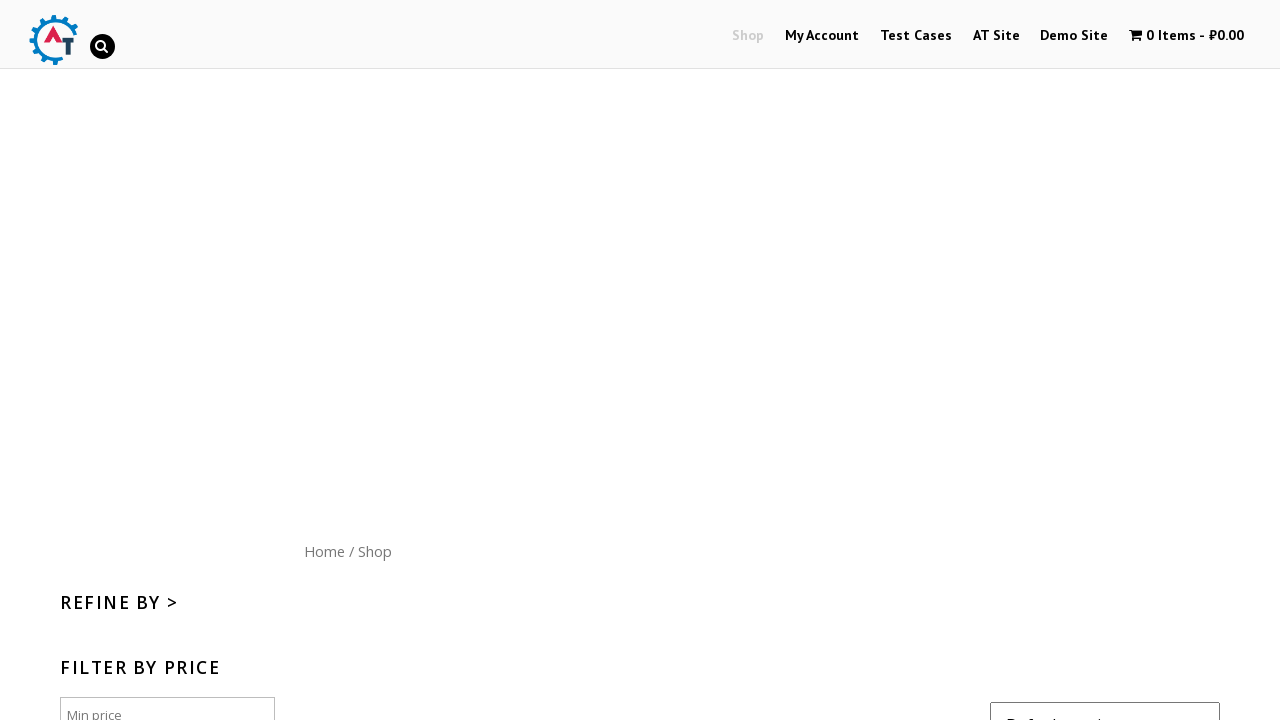

Navigated back to previous page
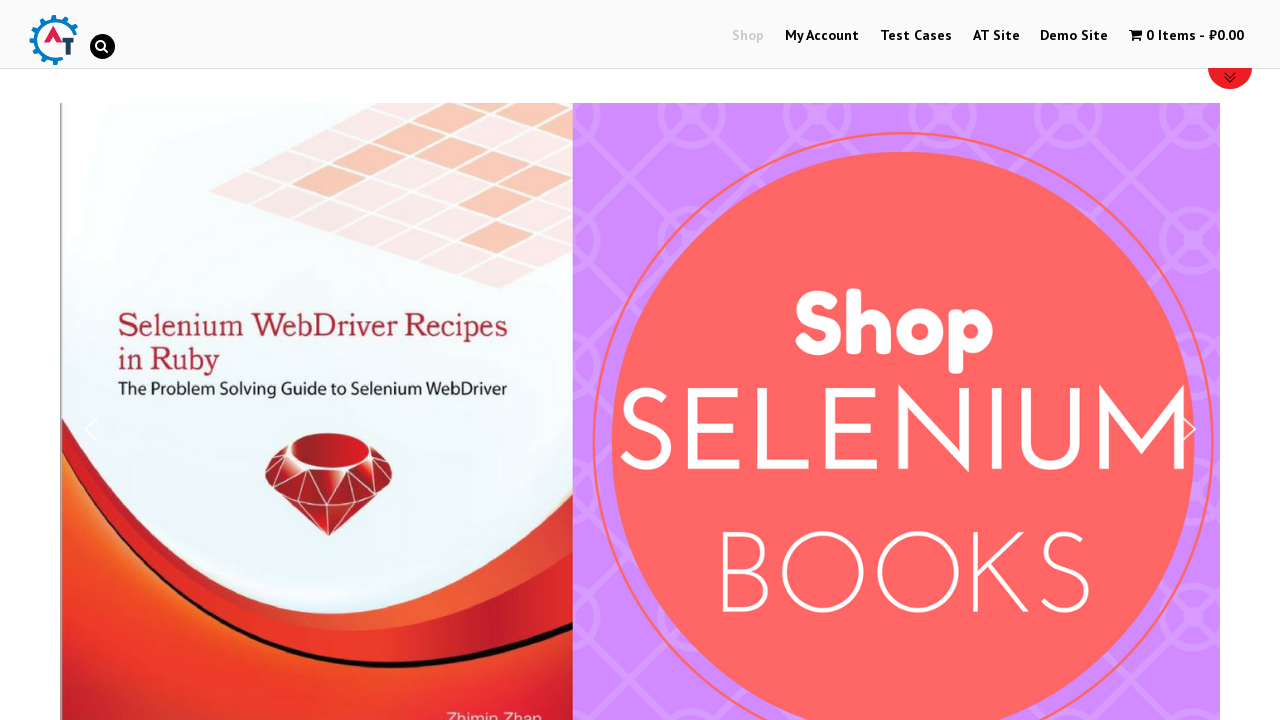

Navigated forward to Shop page
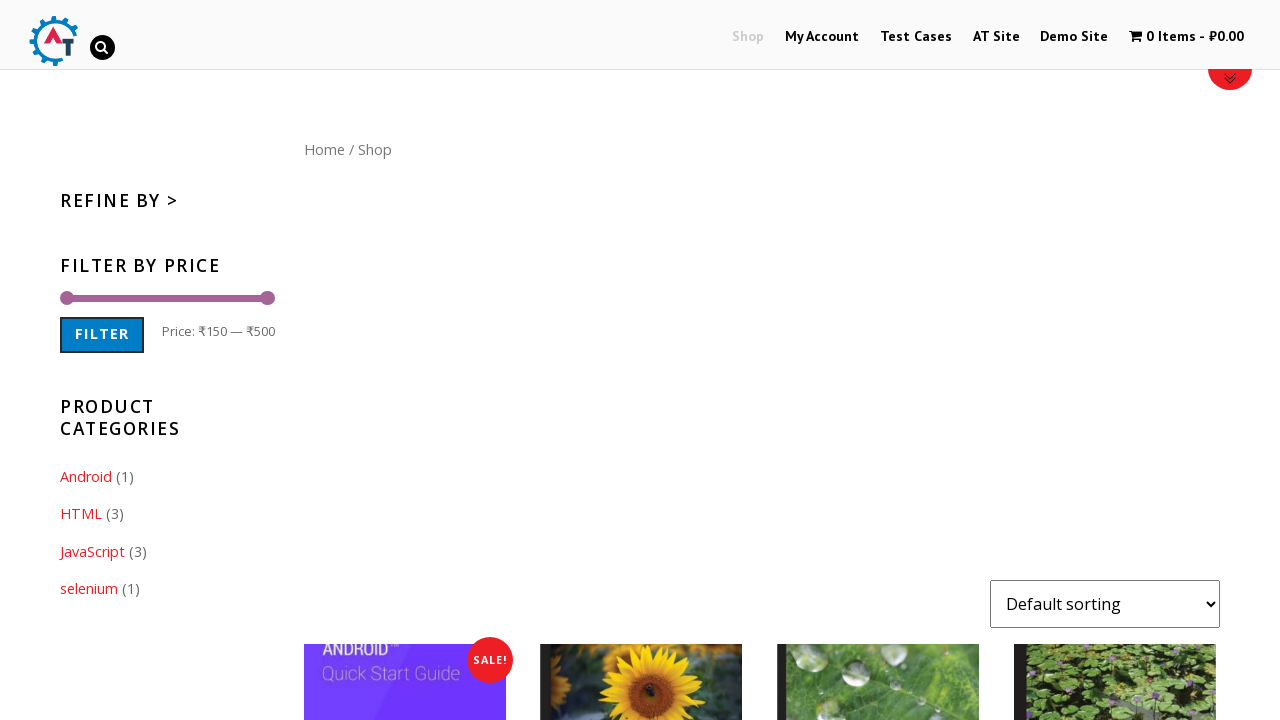

Clicked on Home menu button at (324, 149) on a:has-text('Home')
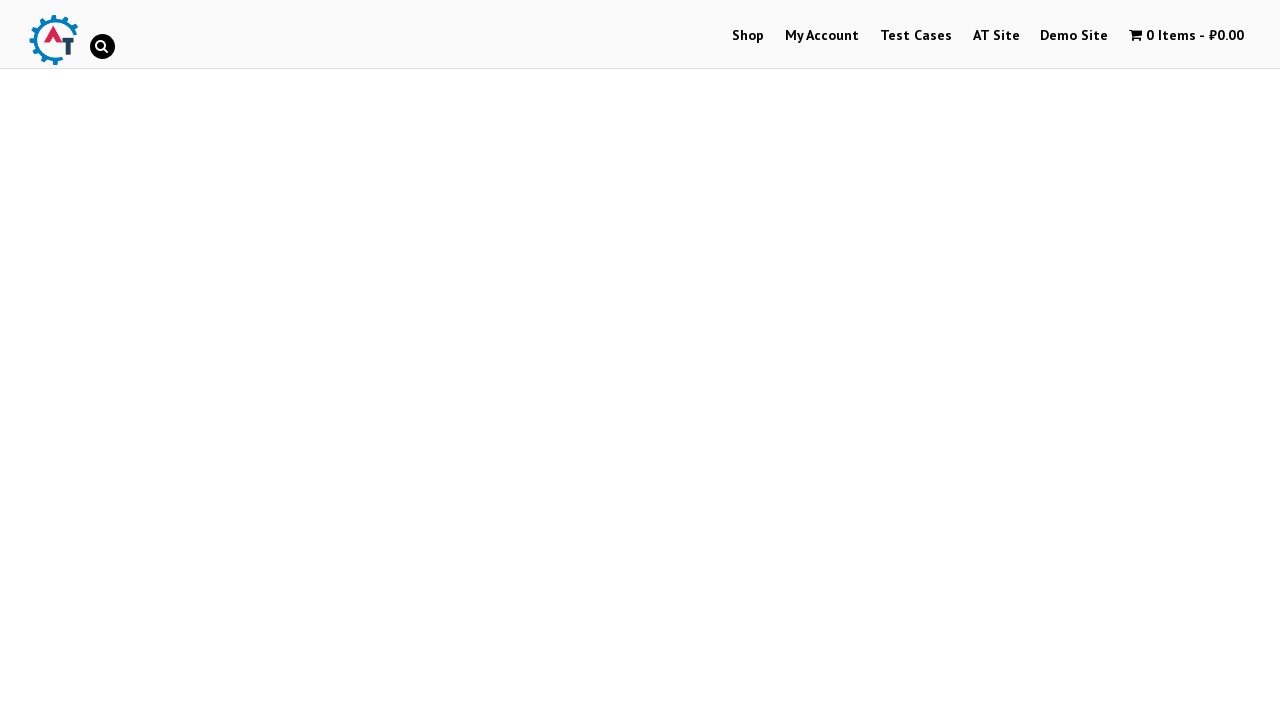

Retrieved all h3 elements (arrivals count: 3)
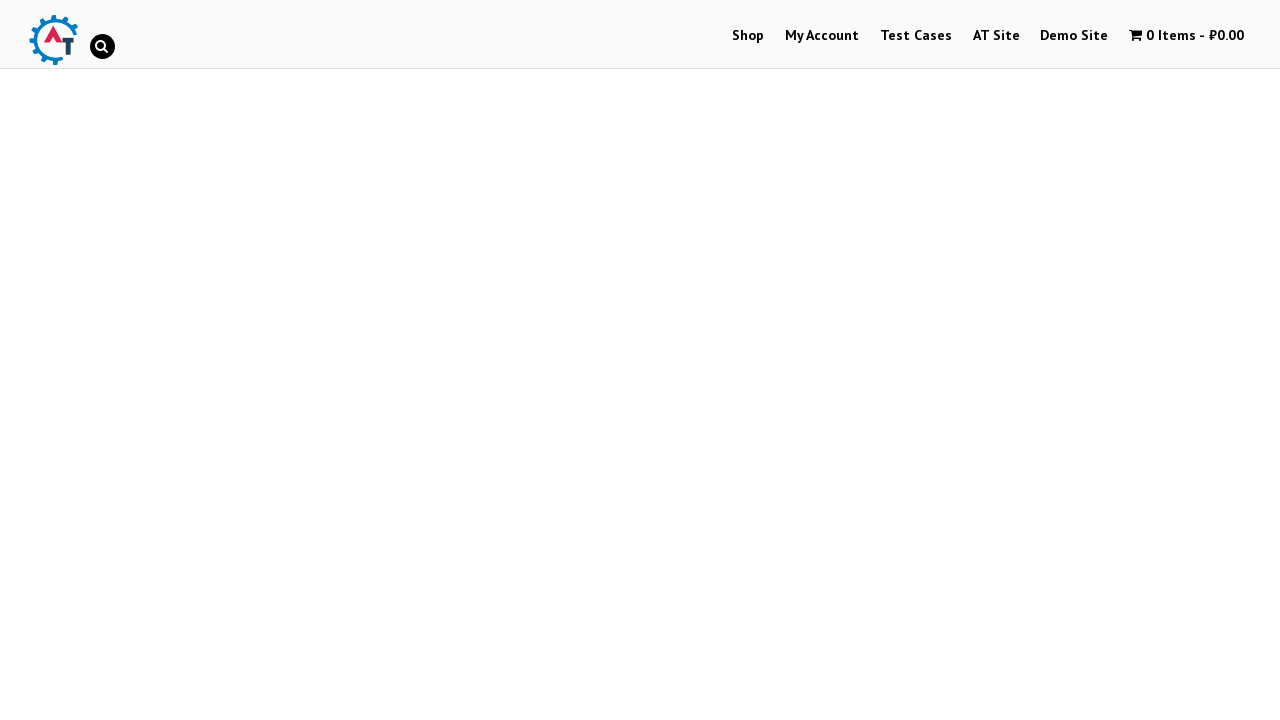

Verified that exactly 3 arrivals are displayed on home page
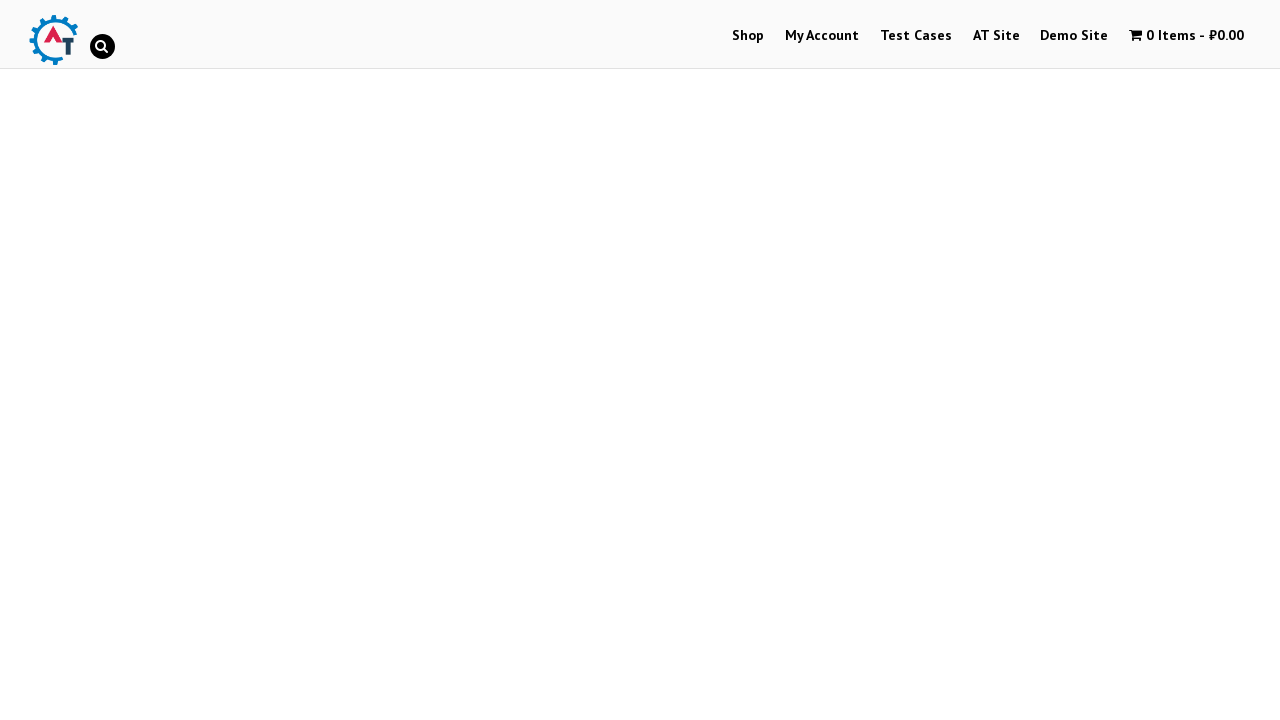

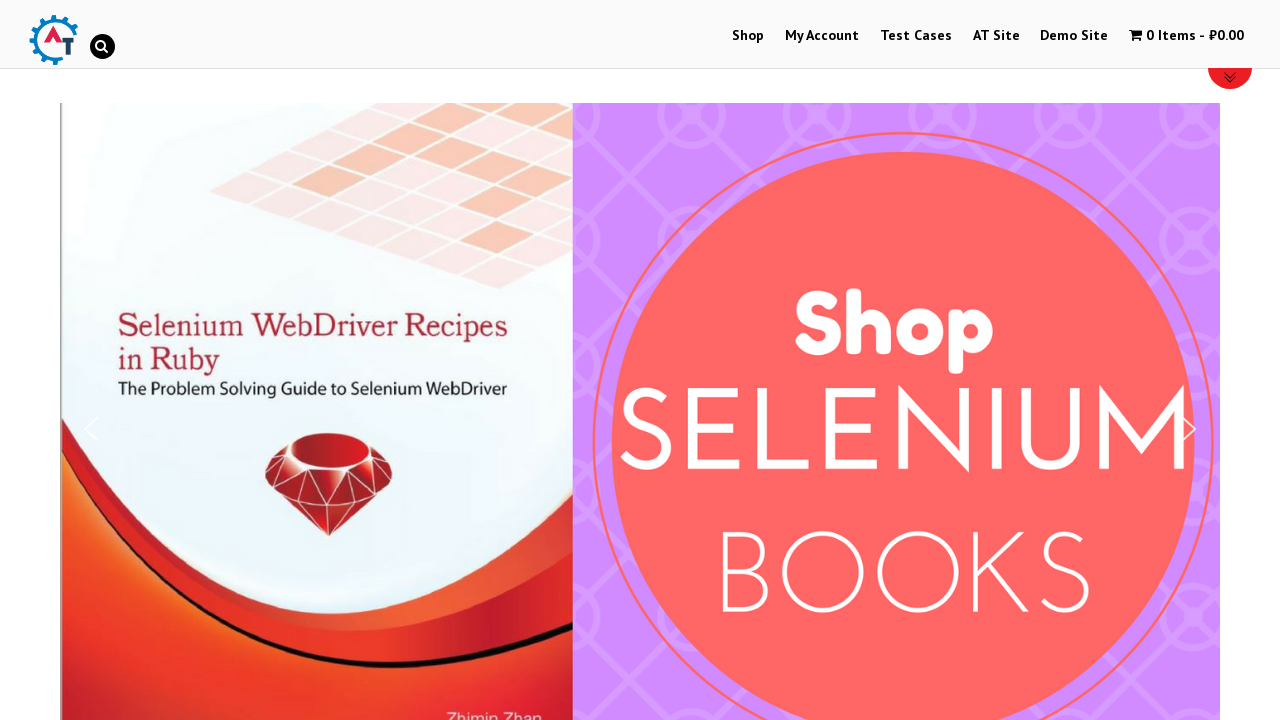